Tests radio button selection by clicking each of the three radio buttons in sequence

Starting URL: http://www.qaclickacademy.com/practice.php

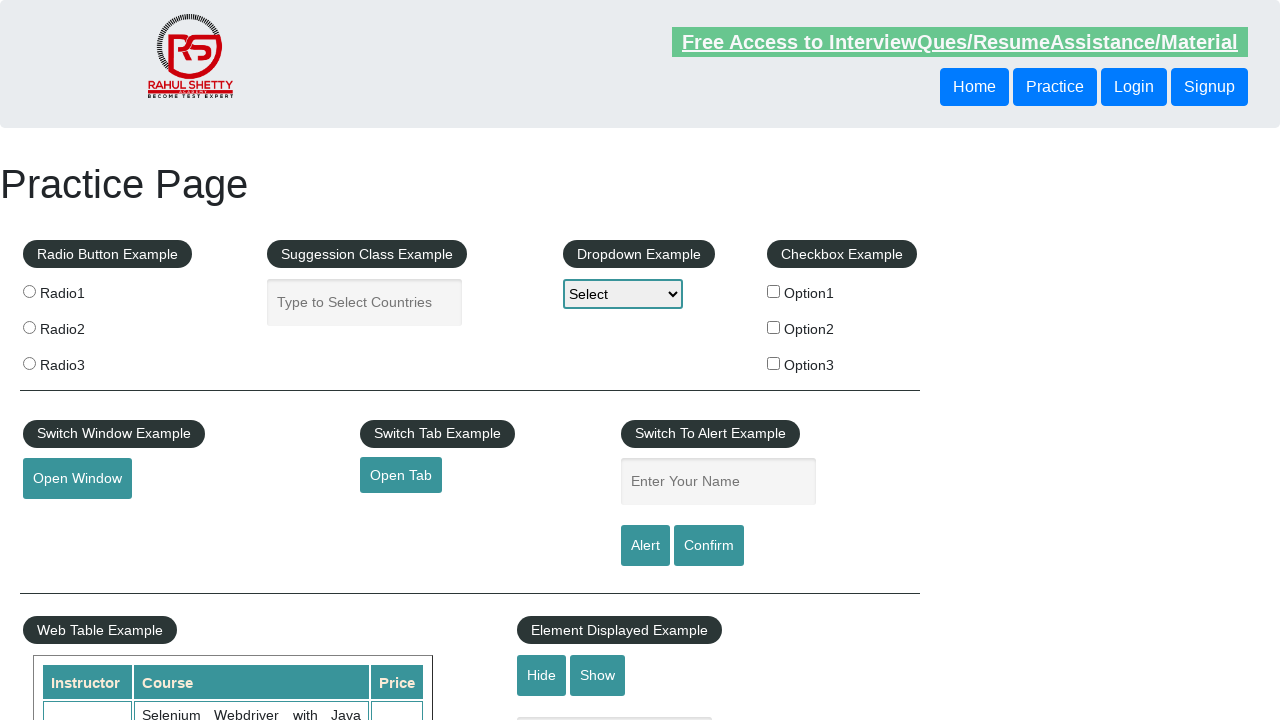

Clicked Radio1 button at (29, 291) on input[value='radio1']
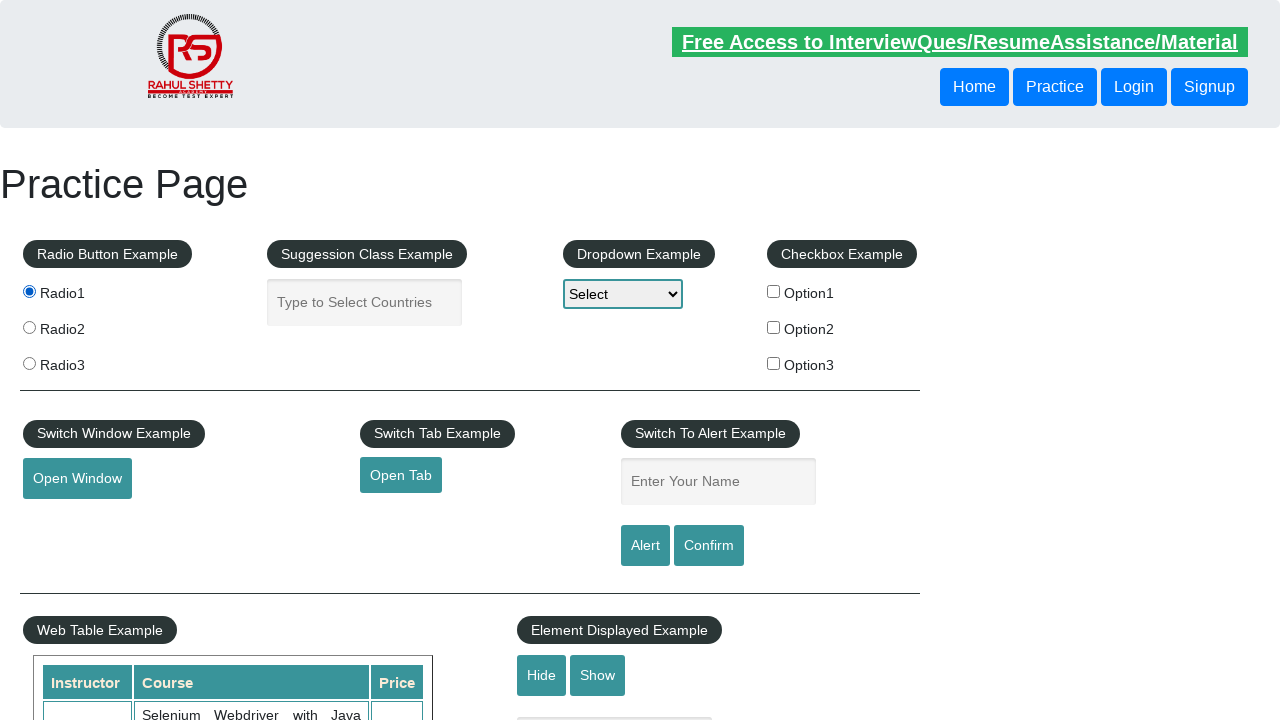

Clicked Radio2 button at (29, 327) on input[value='radio2']
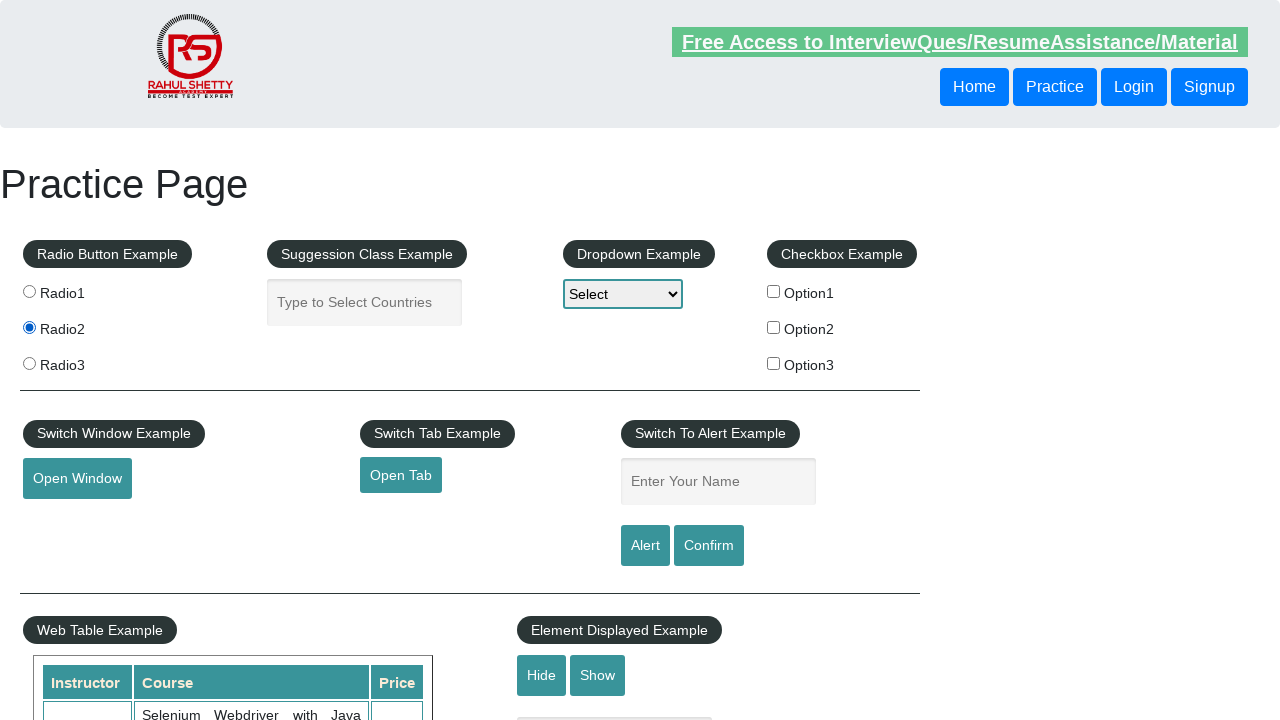

Clicked Radio3 button at (29, 363) on input[value='radio3']
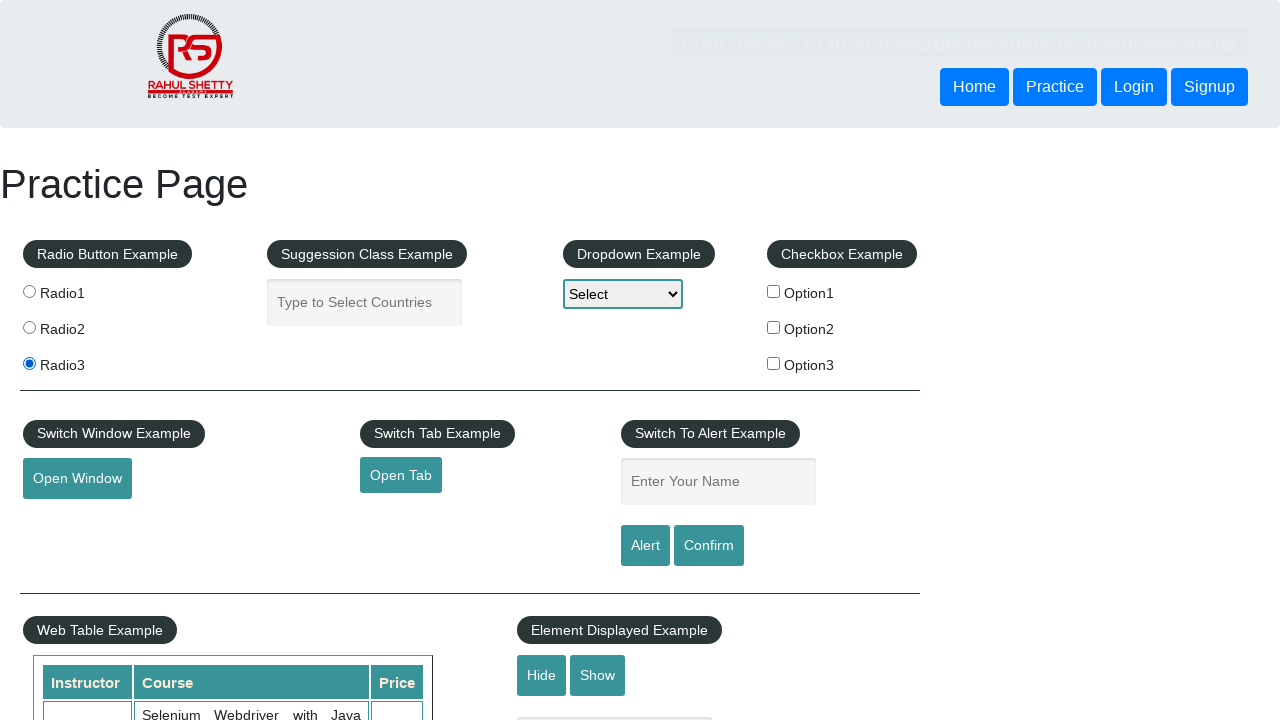

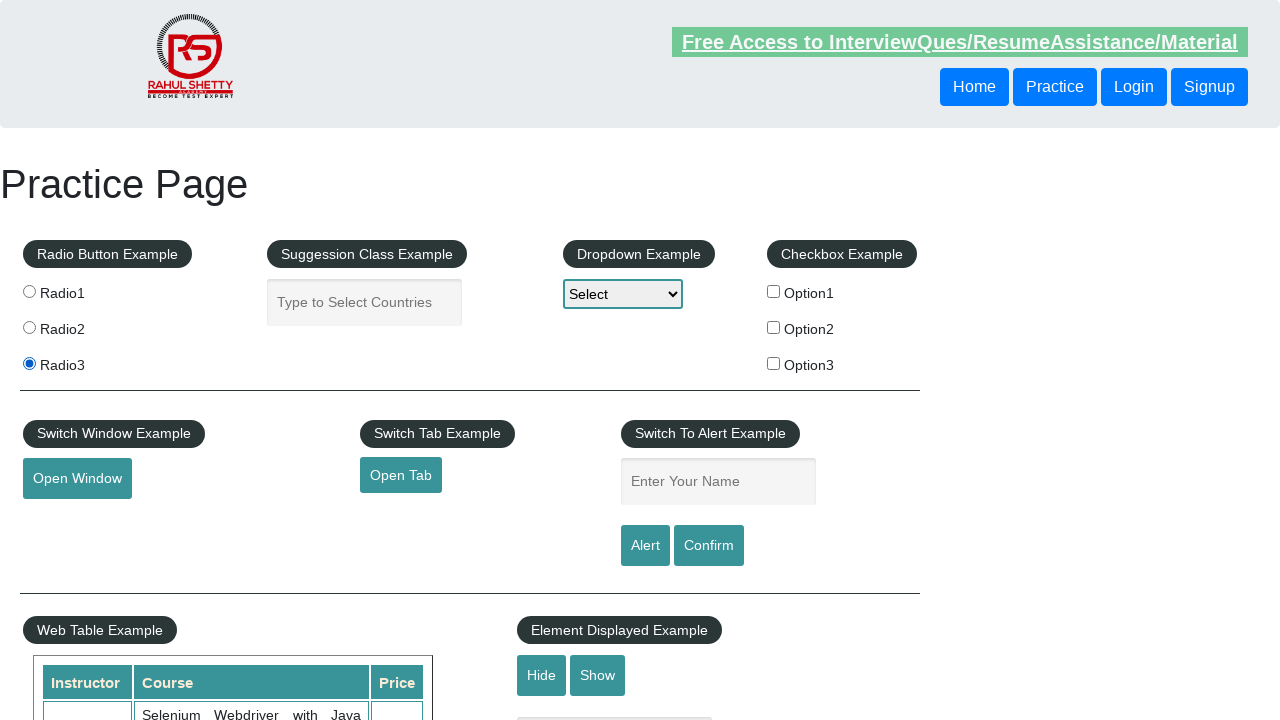